Navigates to a JPL Space image page and clicks the full image button to view the expanded image

Starting URL: https://data-class-jpl-space.s3.amazonaws.com/JPL_Space/index.html

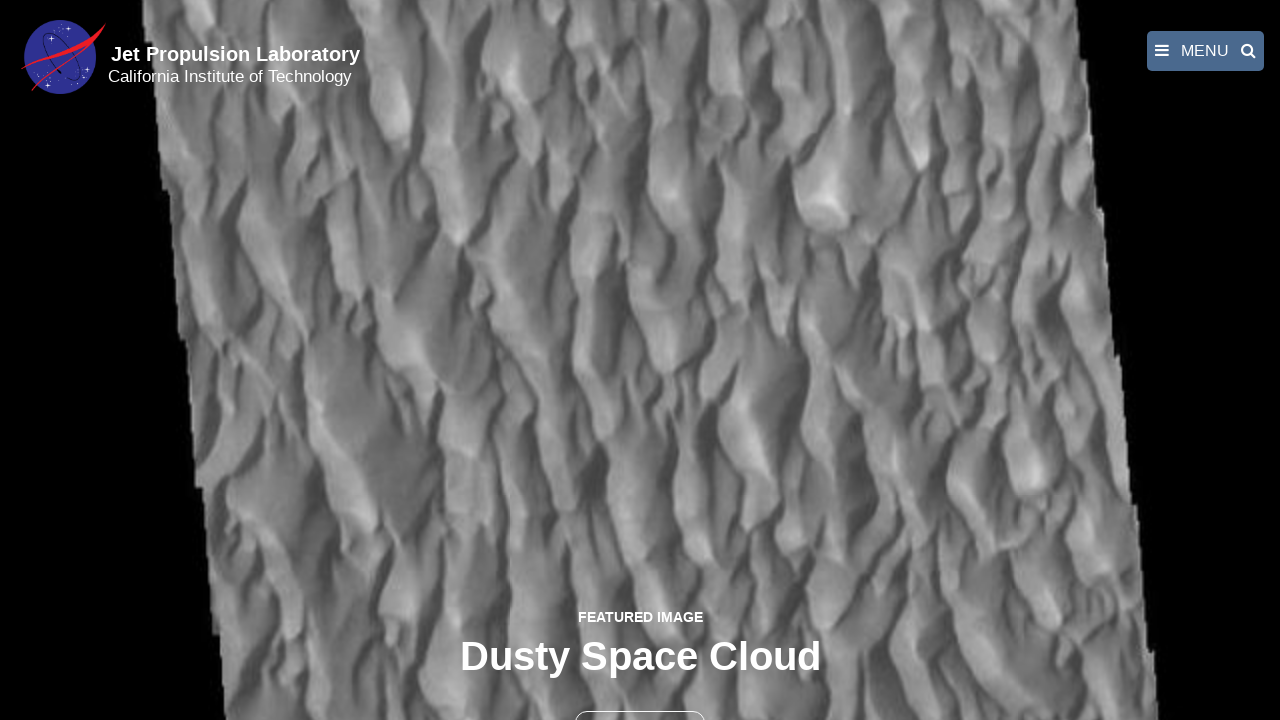

Navigated to JPL Space image page
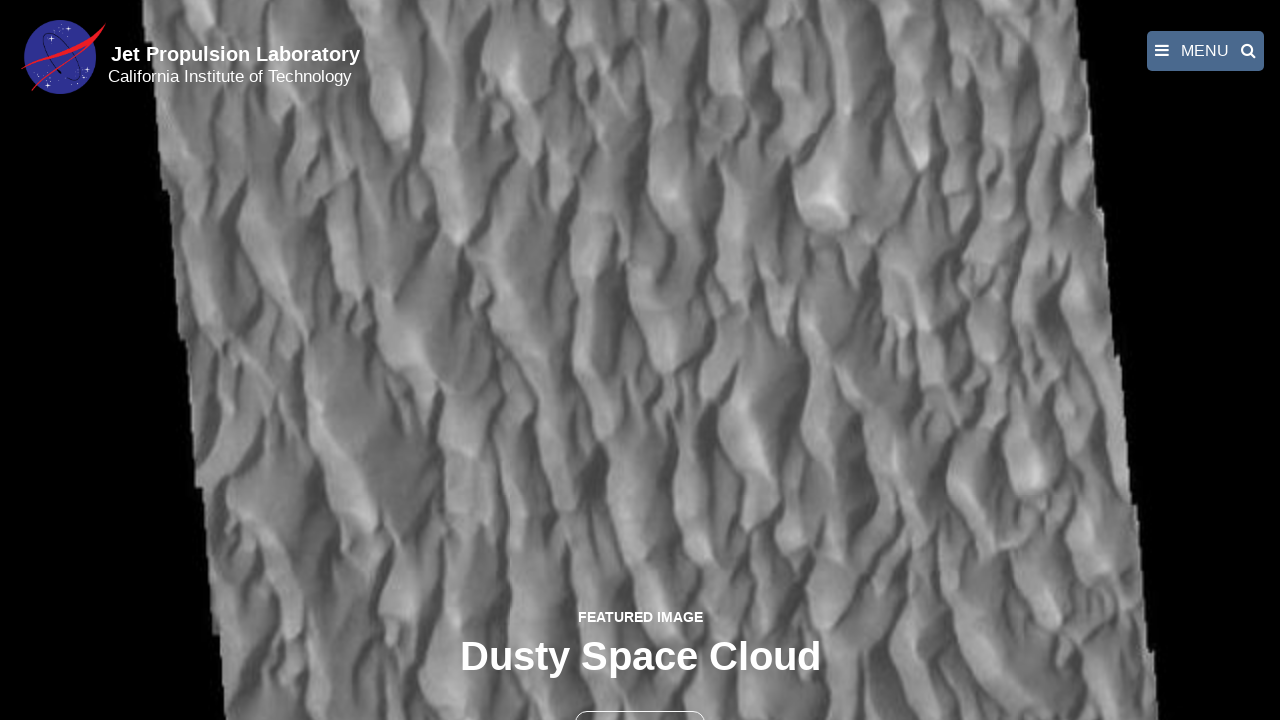

Clicked the full image button to view expanded image at (640, 699) on button >> nth=1
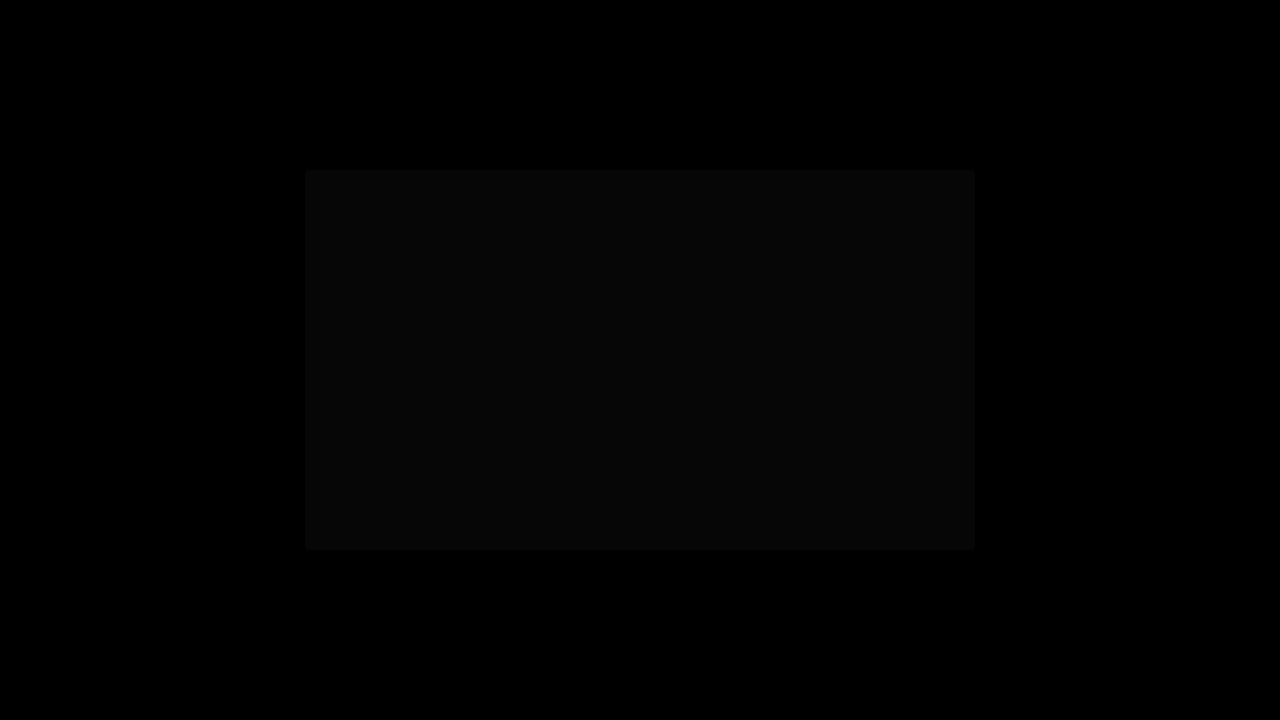

Fancybox expanded image loaded and displayed
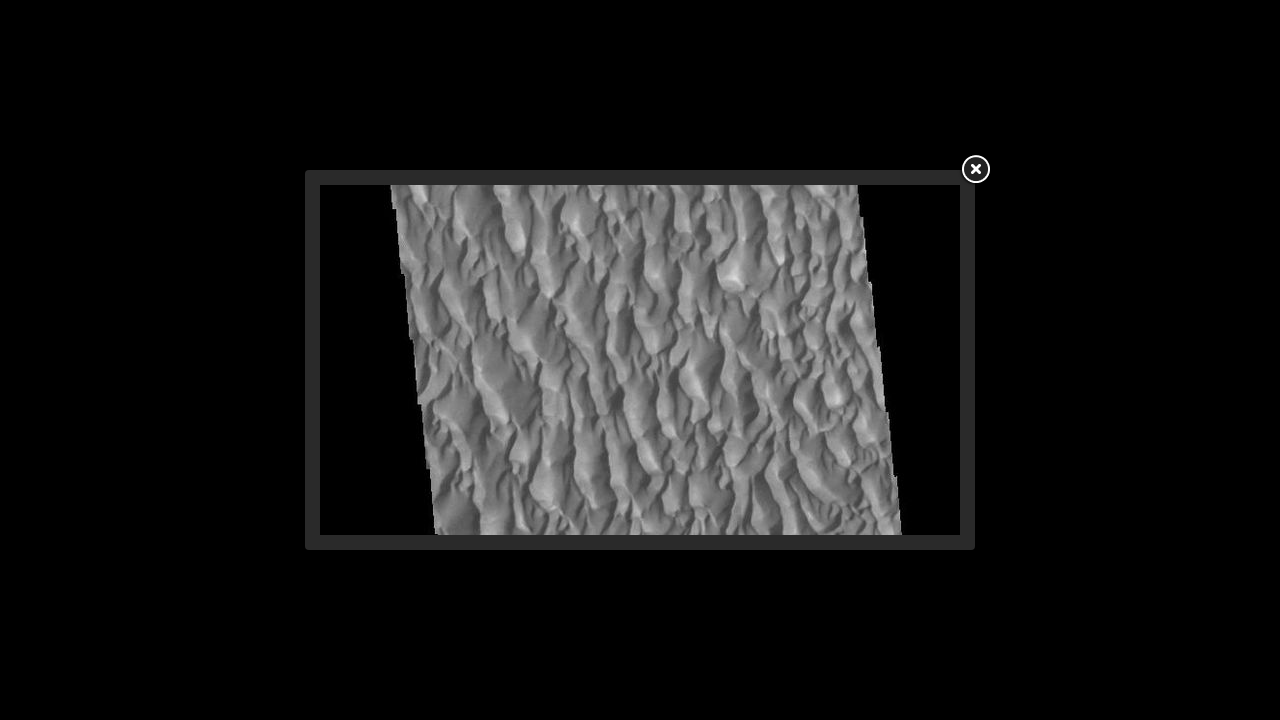

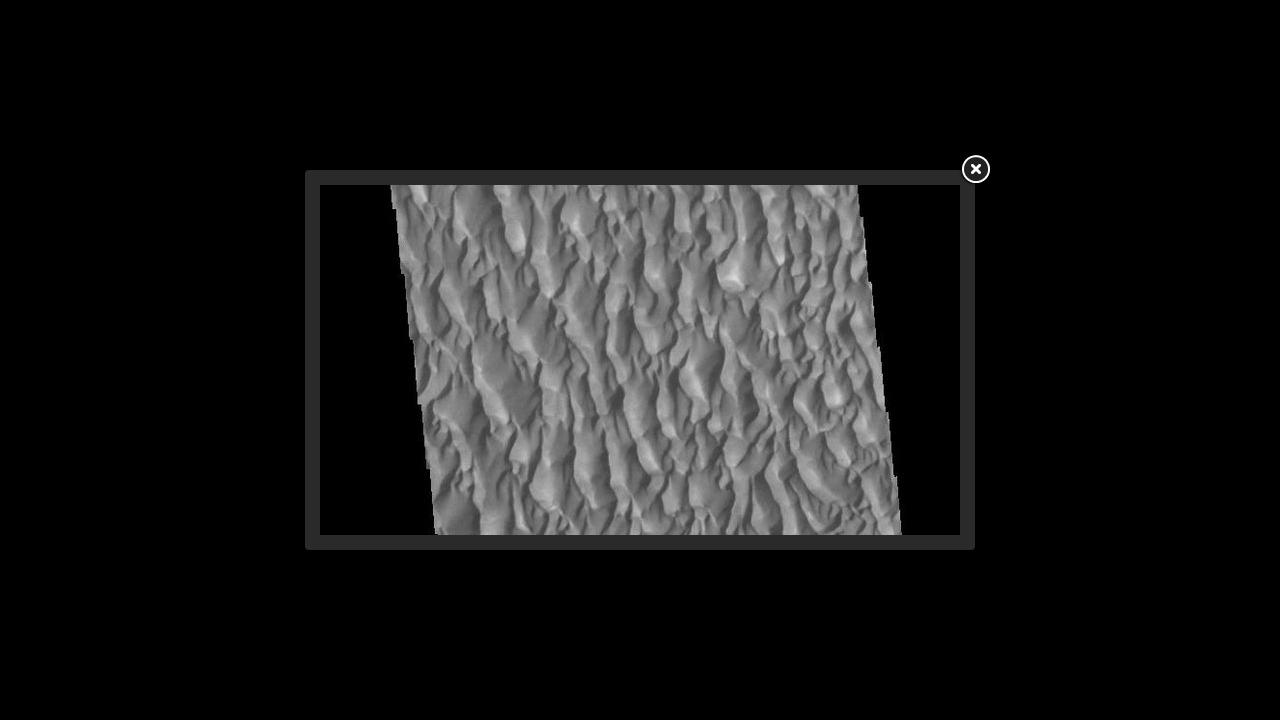